Demonstrates various CSS selector techniques by filling multiple input fields using different selector patterns including ID, class, attribute contains, starts-with, and ends-with selectors.

Starting URL: https://syntaxprojects.com/cssSelector.php

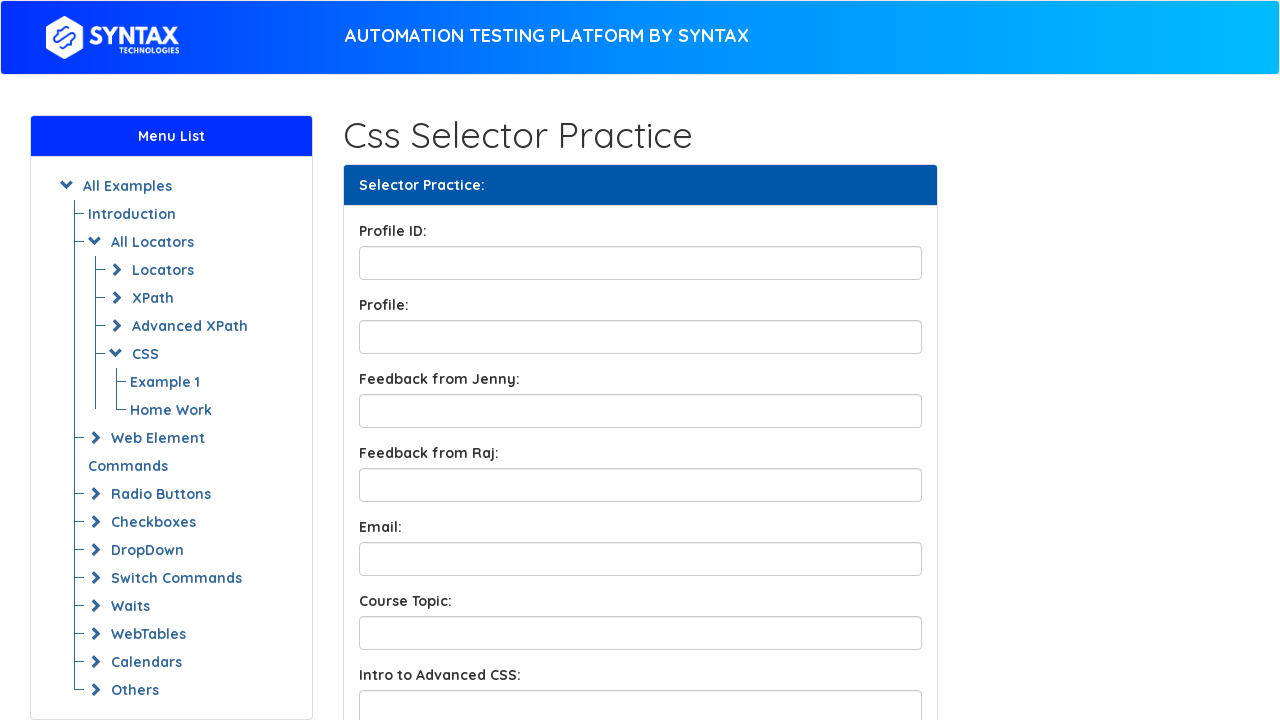

Filled profileID input field with 'Matiullah' using attribute selector on input[id='profileID']
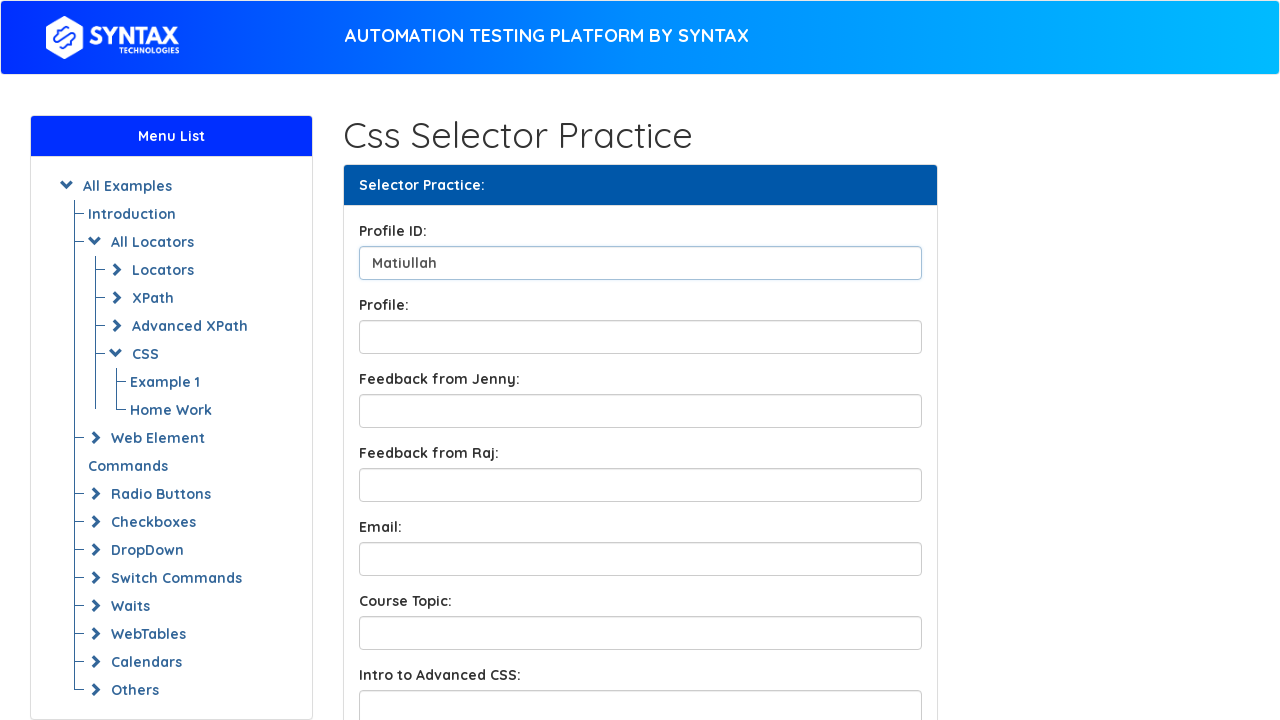

Filled profileBox input field with 'Halal' using CSS id shorthand selector on input#profileBox
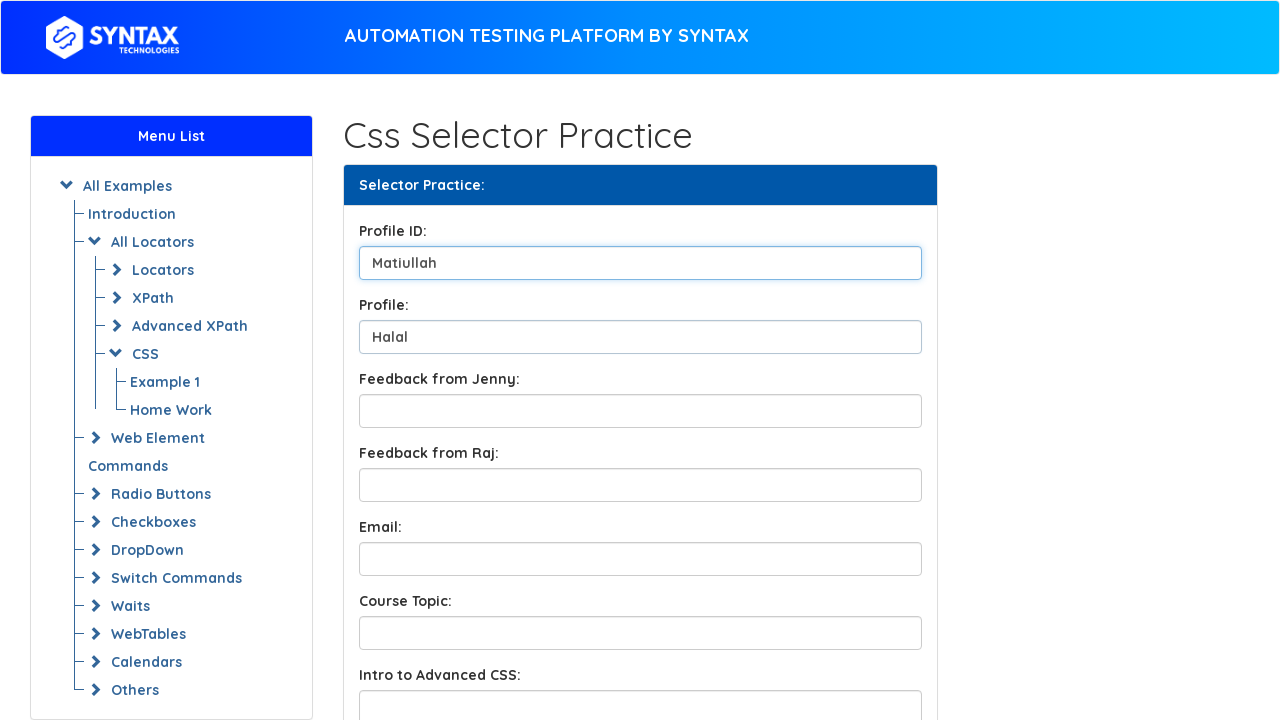

Filled feedbackBox1 input field with 'Jan' using attribute selector with full class value on input[class='form-control feedbackBox1']
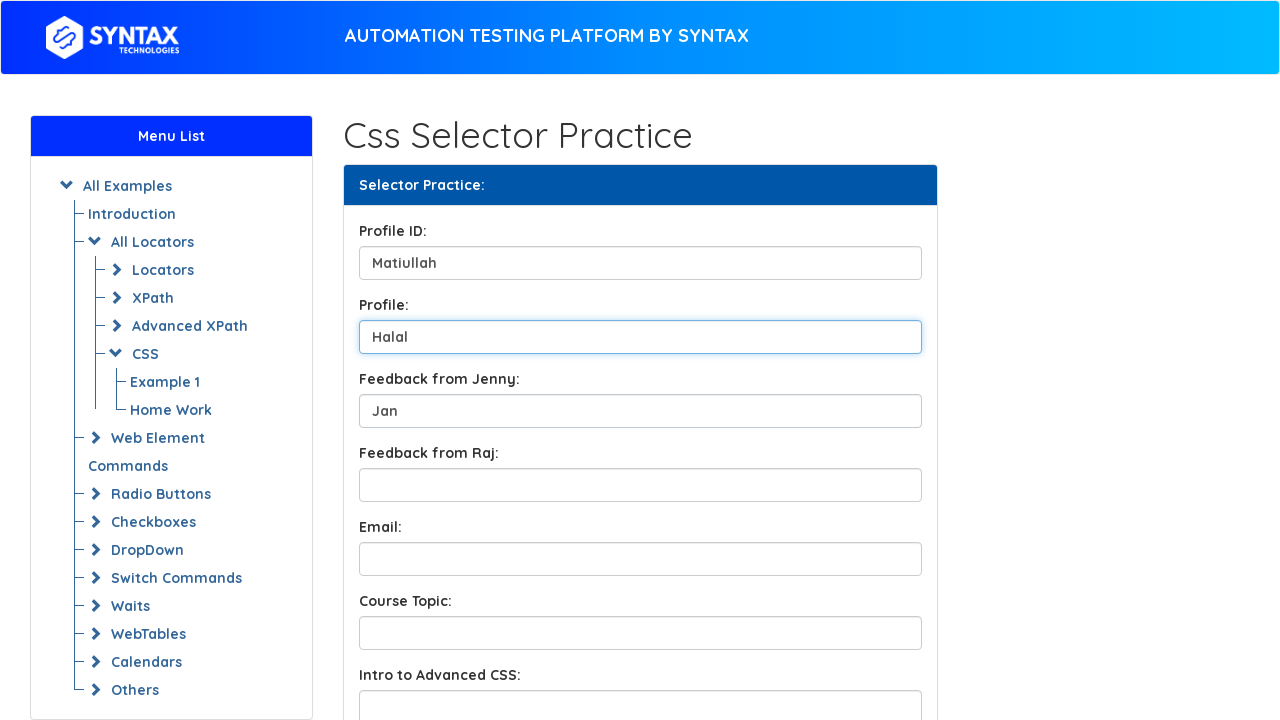

Filled feedbackBox2 input field with 'Khan' using CSS class shorthand selector on input.form-control.feedbackBox2
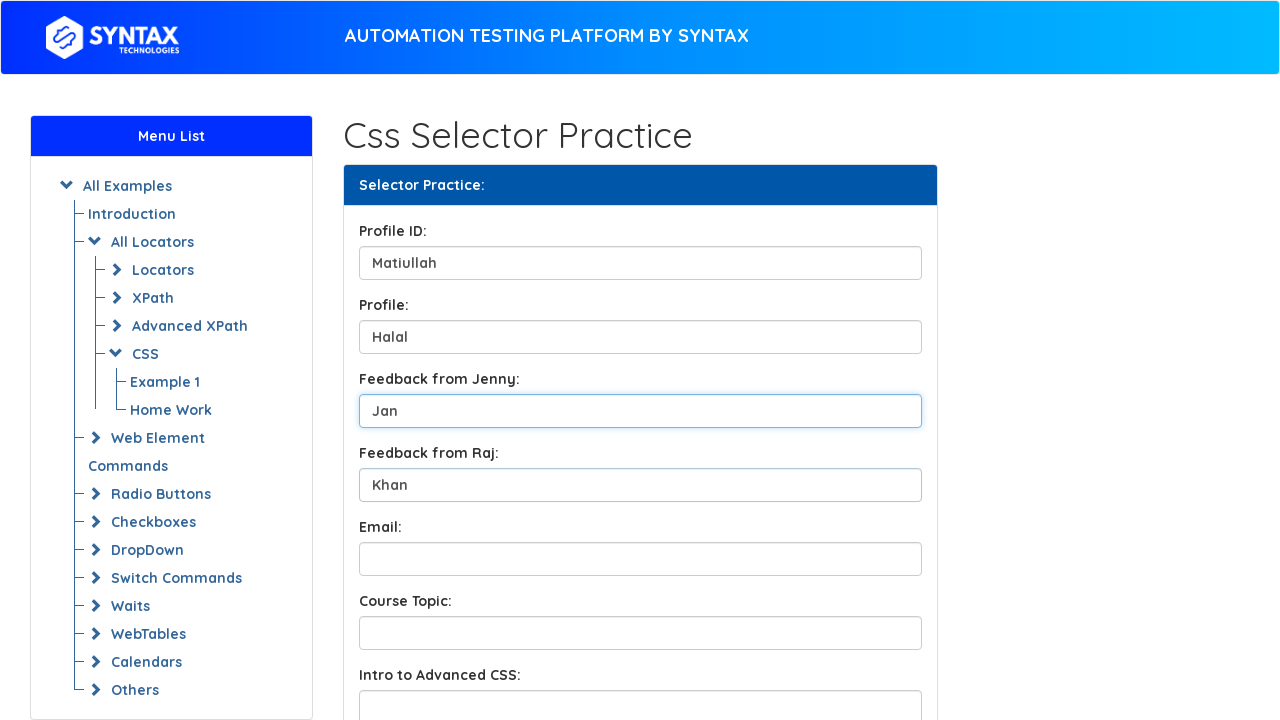

Filled input field with 'Shaaaan' using attribute contains selector for name containing 'contentInput' on input[name*='contentInput']
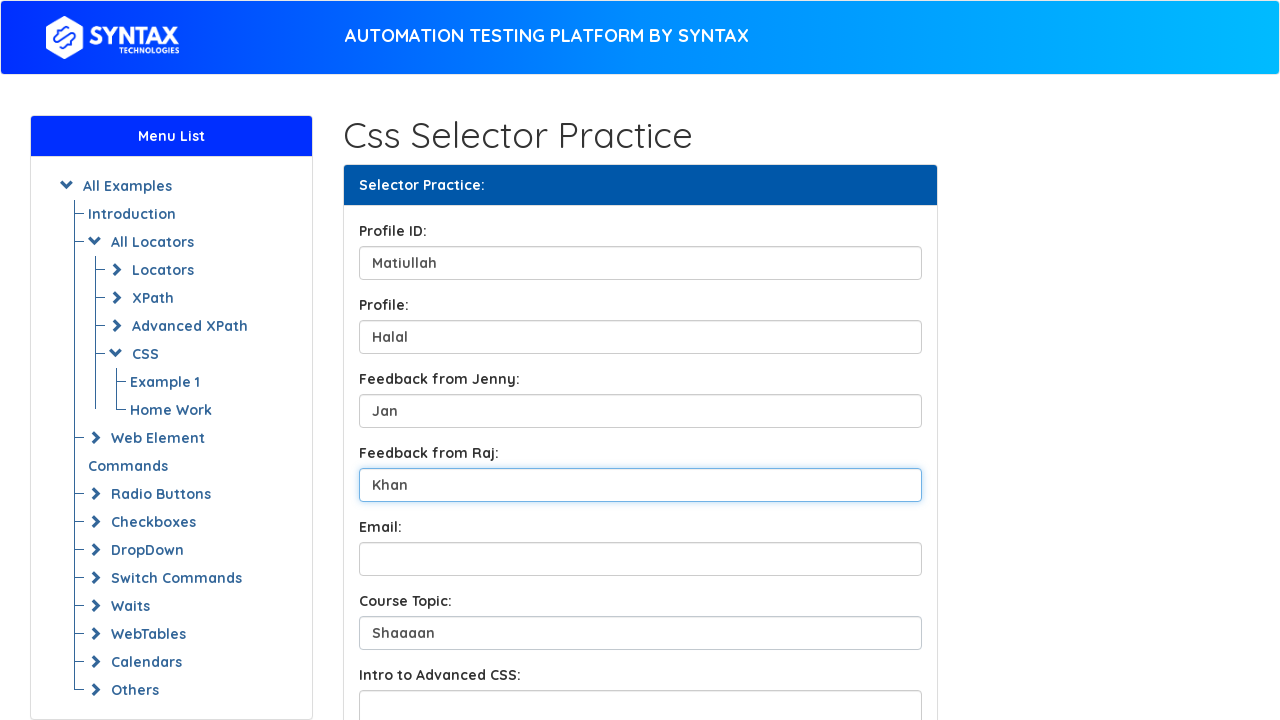

Filled input field with 'Syntax' using attribute starts-with selector for name starting with 'Int' on input[name^='Int']
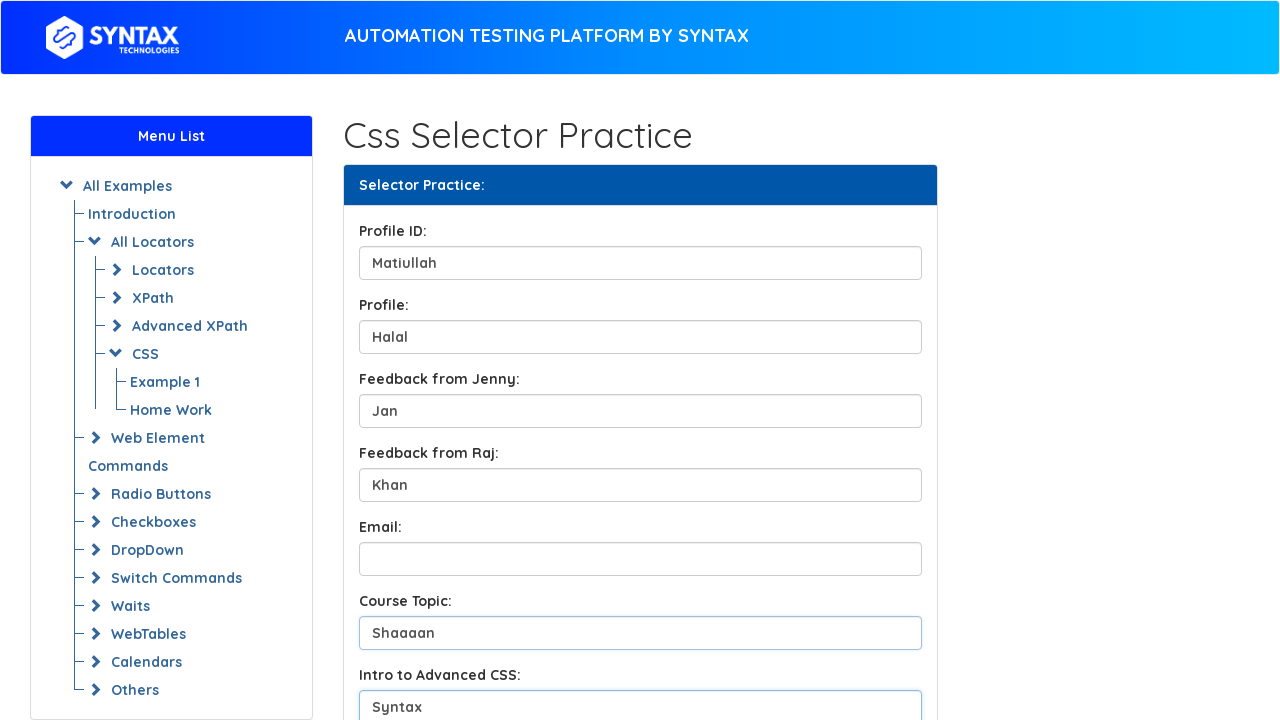

Filled input field with 'Boot camp' using attribute ends-with selector for name ending with 'put' on input[name$='put']
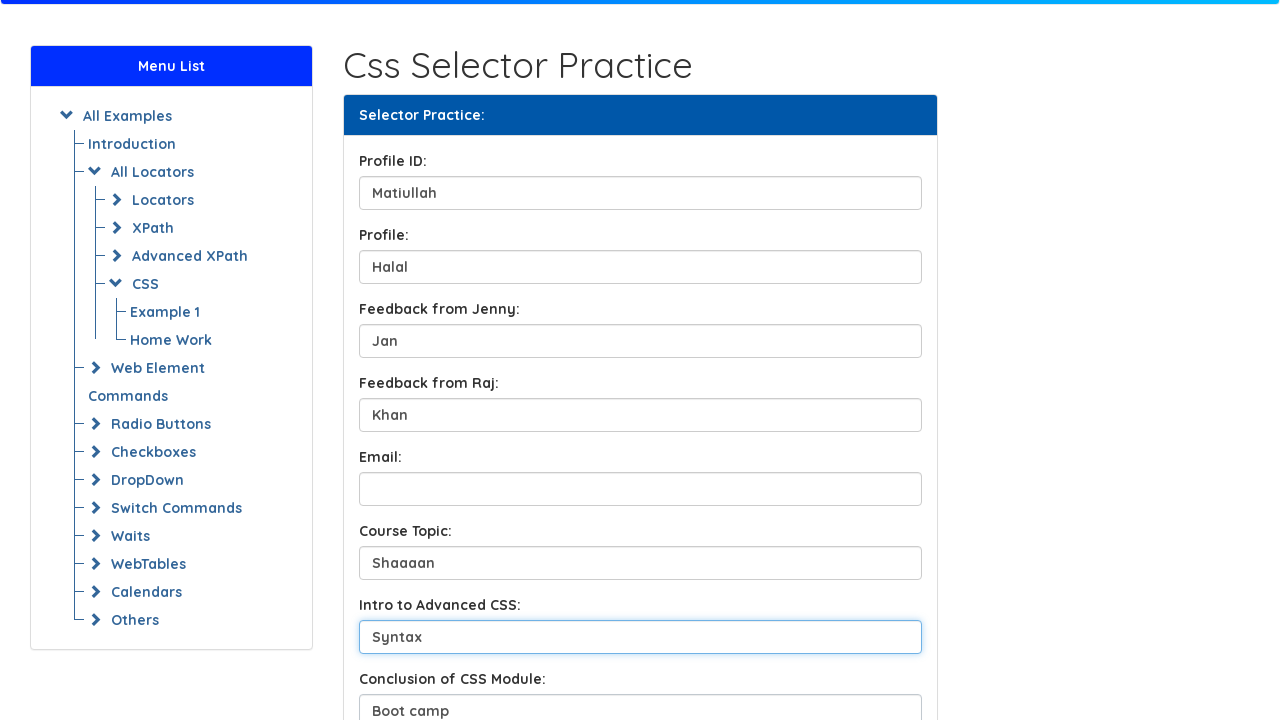

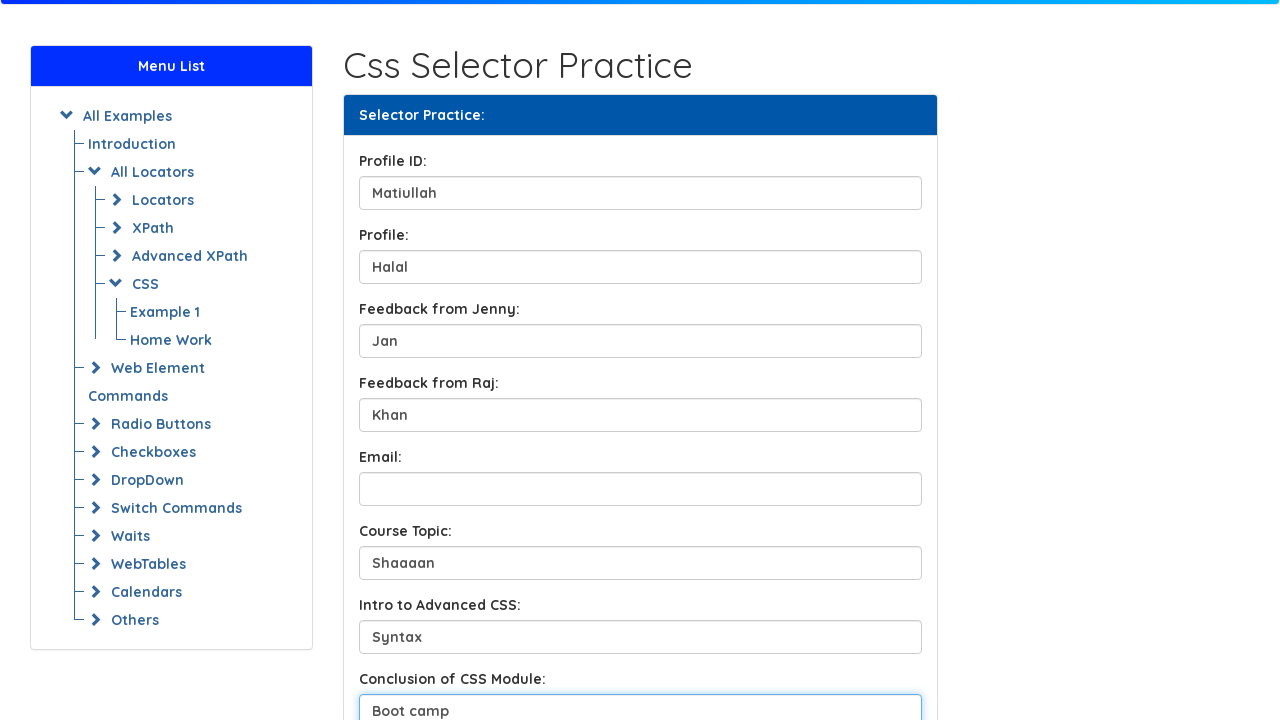